Tests basic browser navigation functionality by reloading the page and navigating back and forward in browser history

Starting URL: https://www.saucedemo.com/v1/

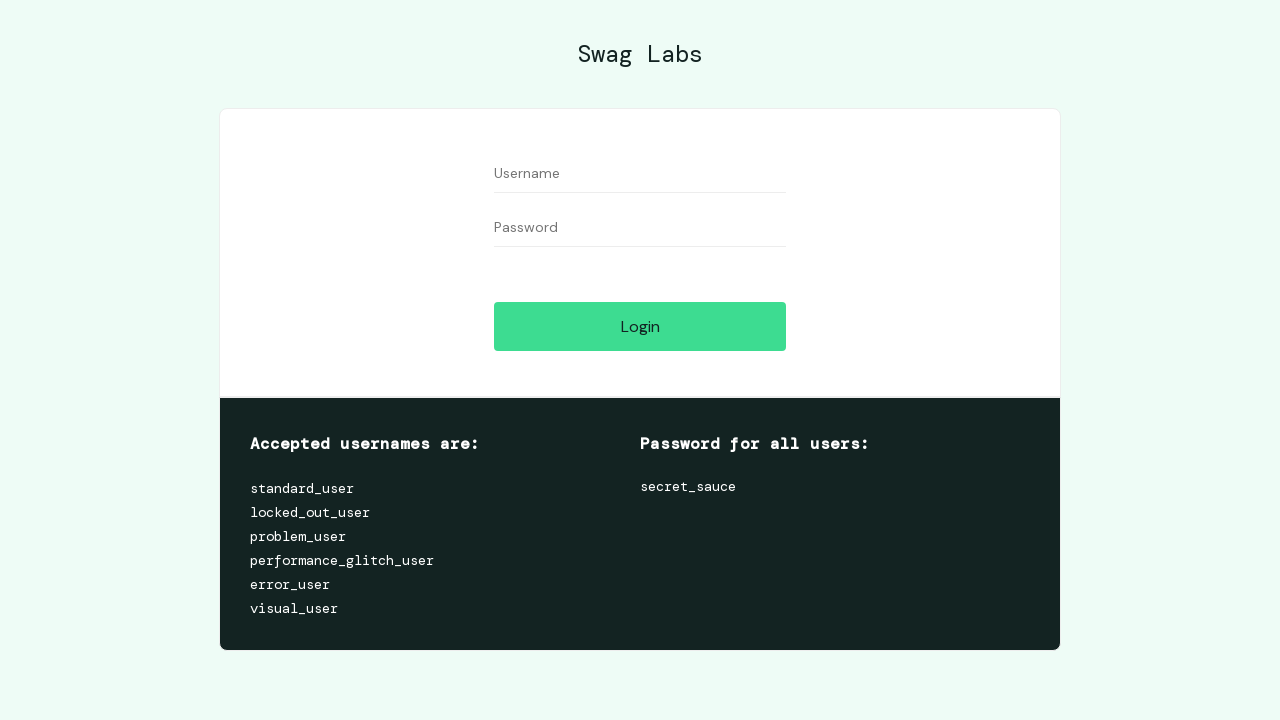

Reloaded the page
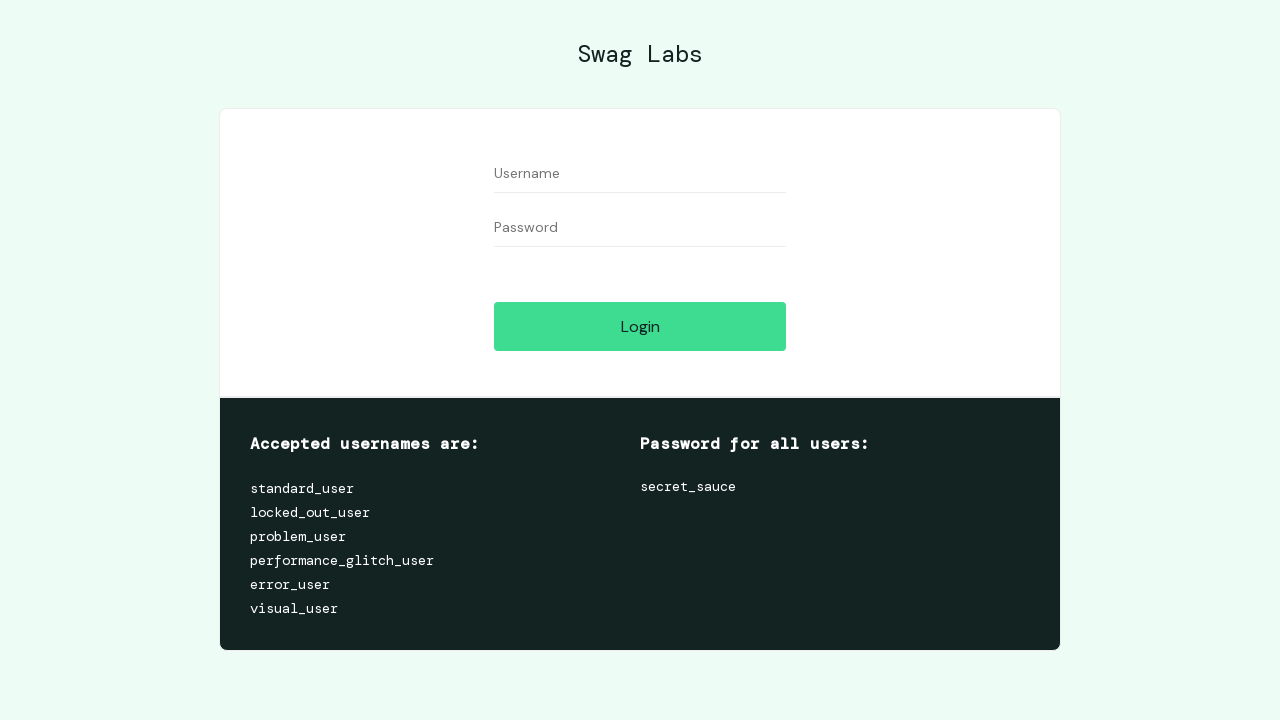

Navigated back in browser history
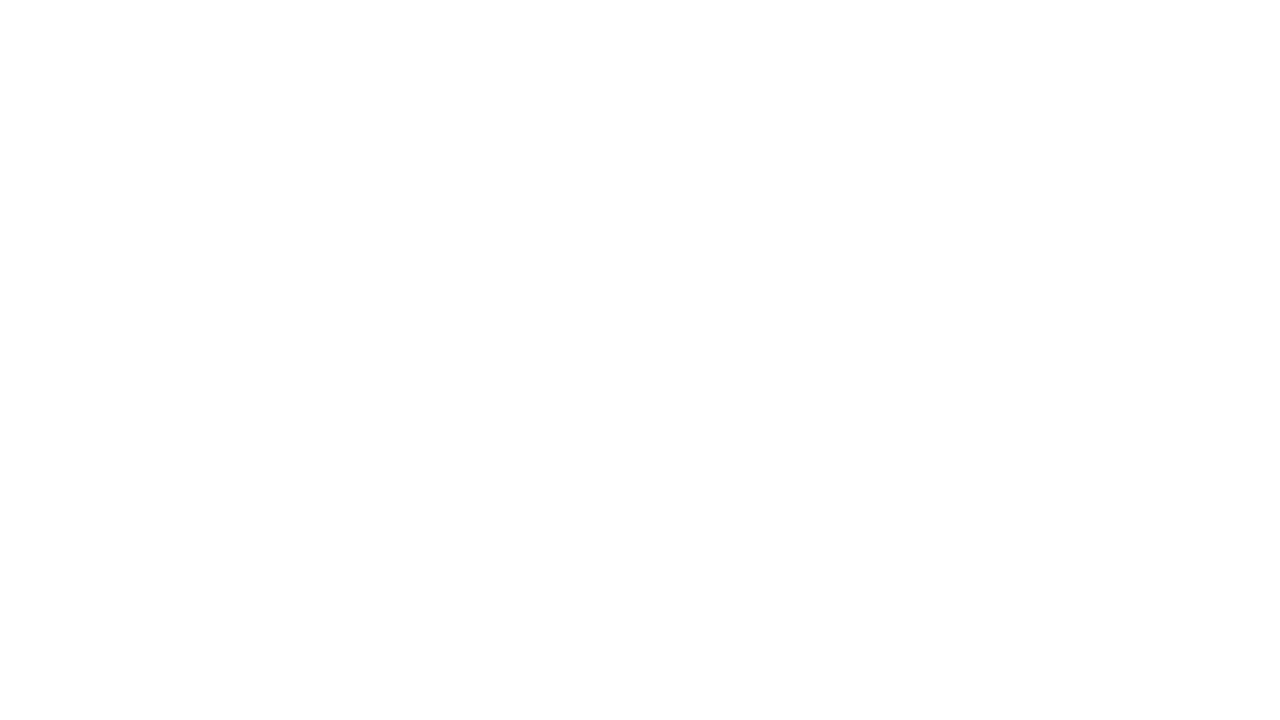

Navigated forward in browser history
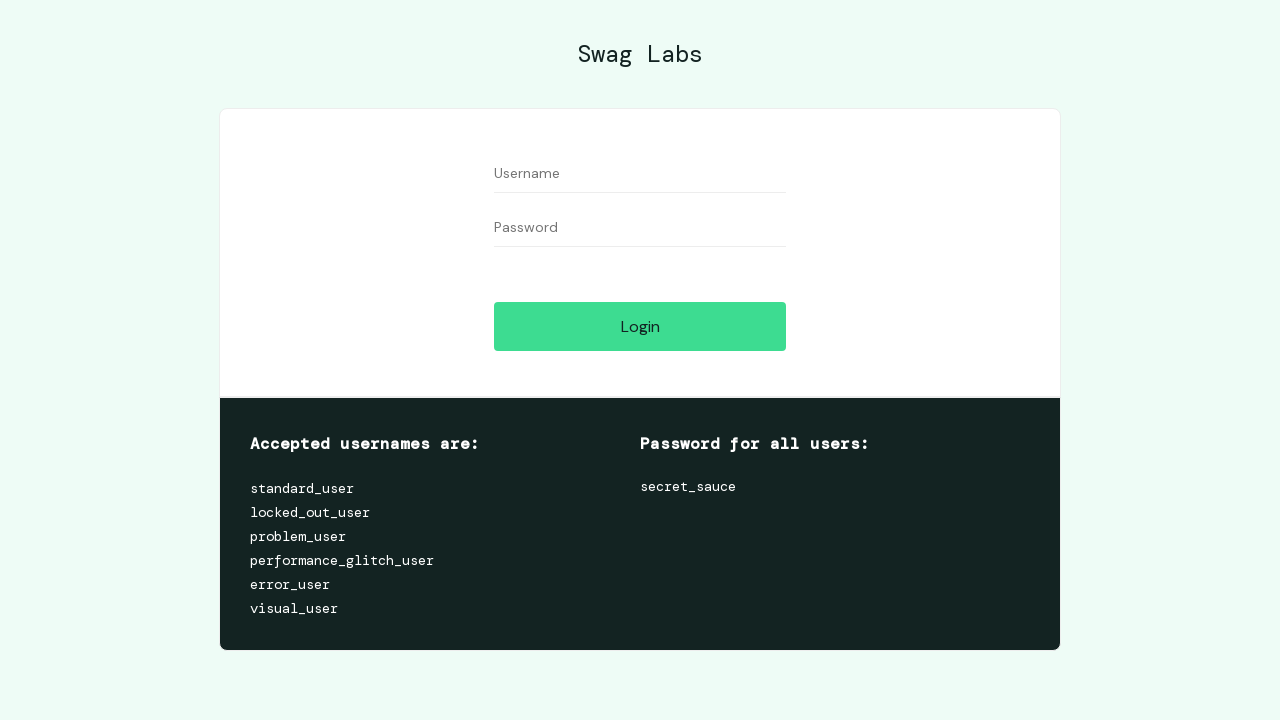

Waited for network to reach idle state
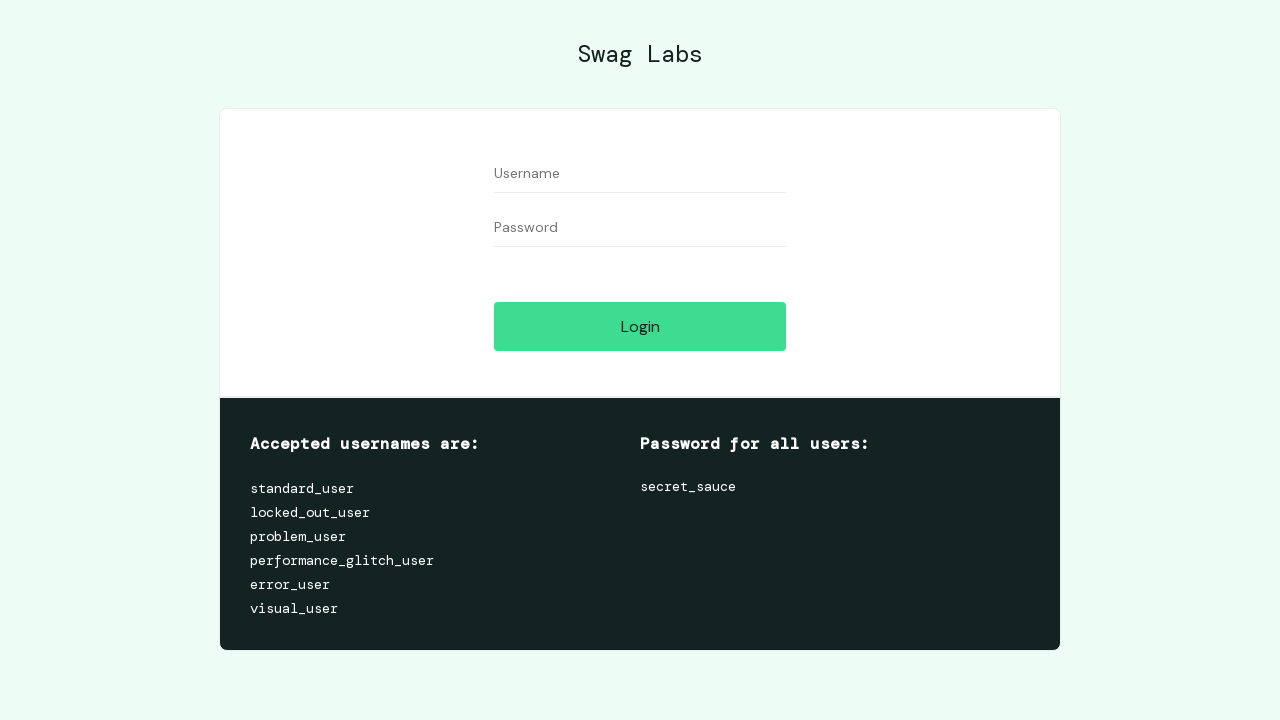

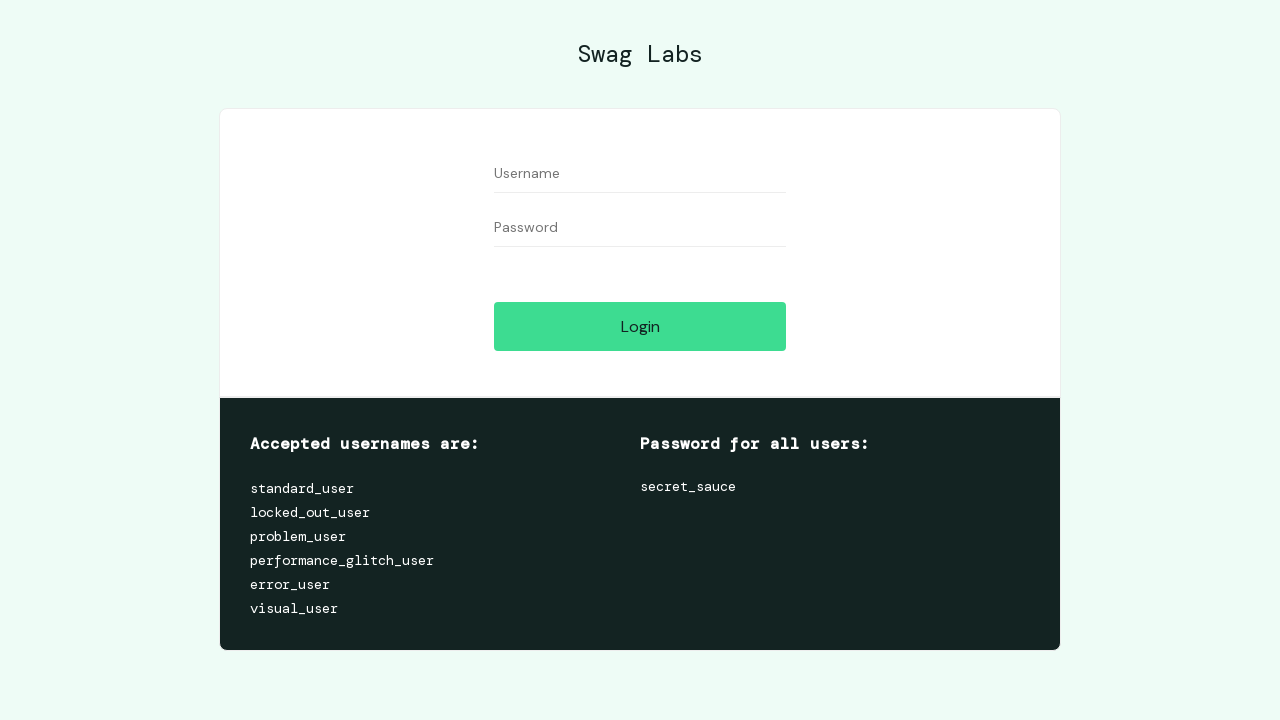